Tests that the Acrolinx Sidebar demo page displays the SDK JS version correctly in the about page by navigating into an iframe and clicking the About link.

Starting URL: https://acrolinx.github.io/acrolinx-sidebar-demo/samples/single-editor.html

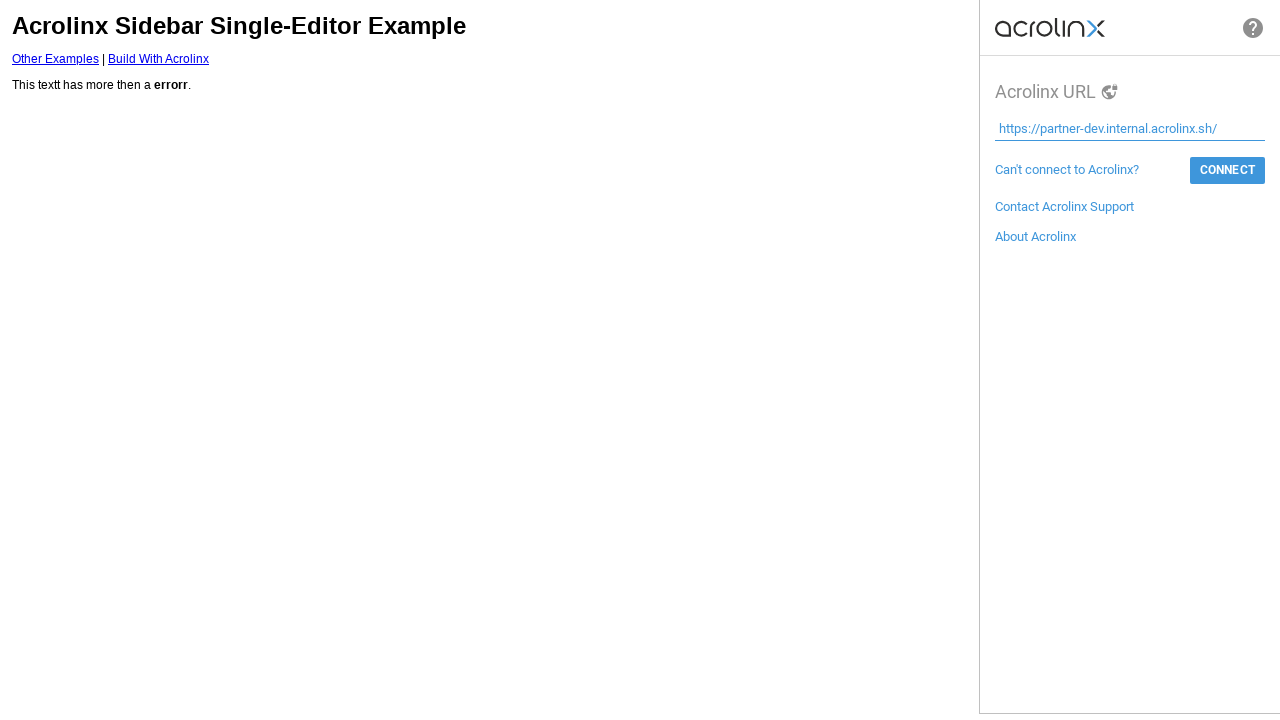

Located sidebar iframe container
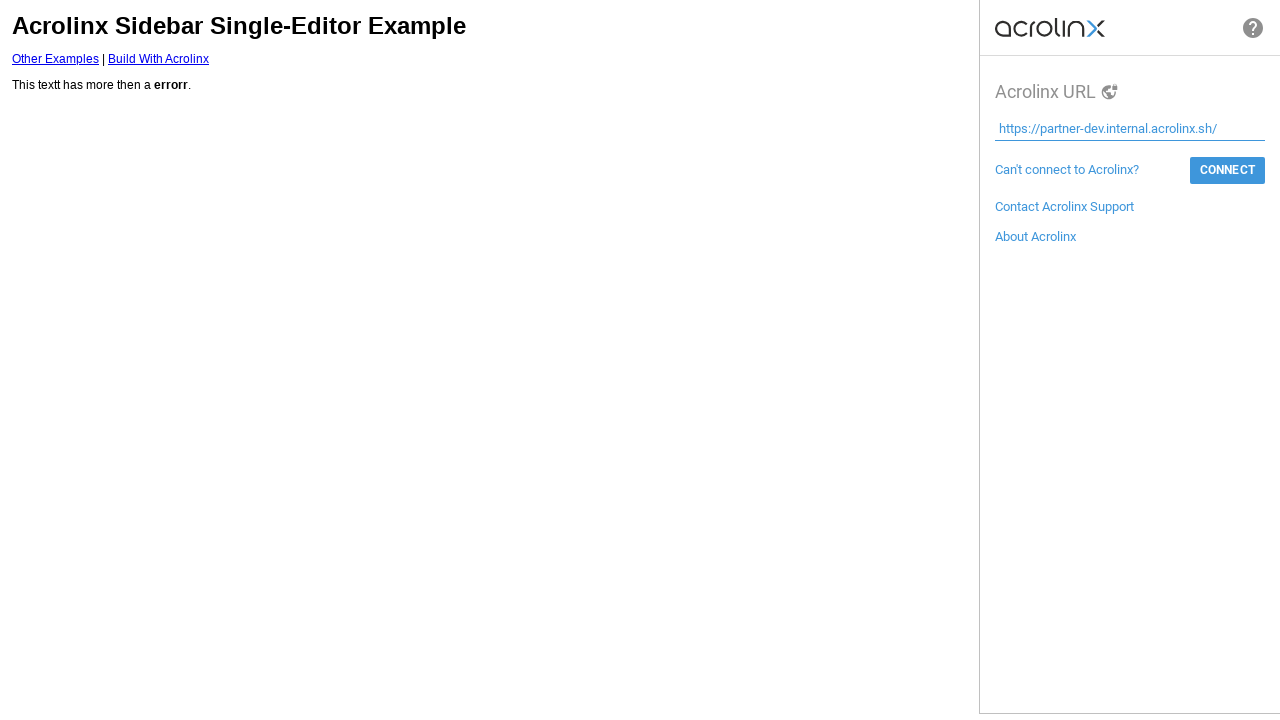

Switched to sidebar iframe content frame
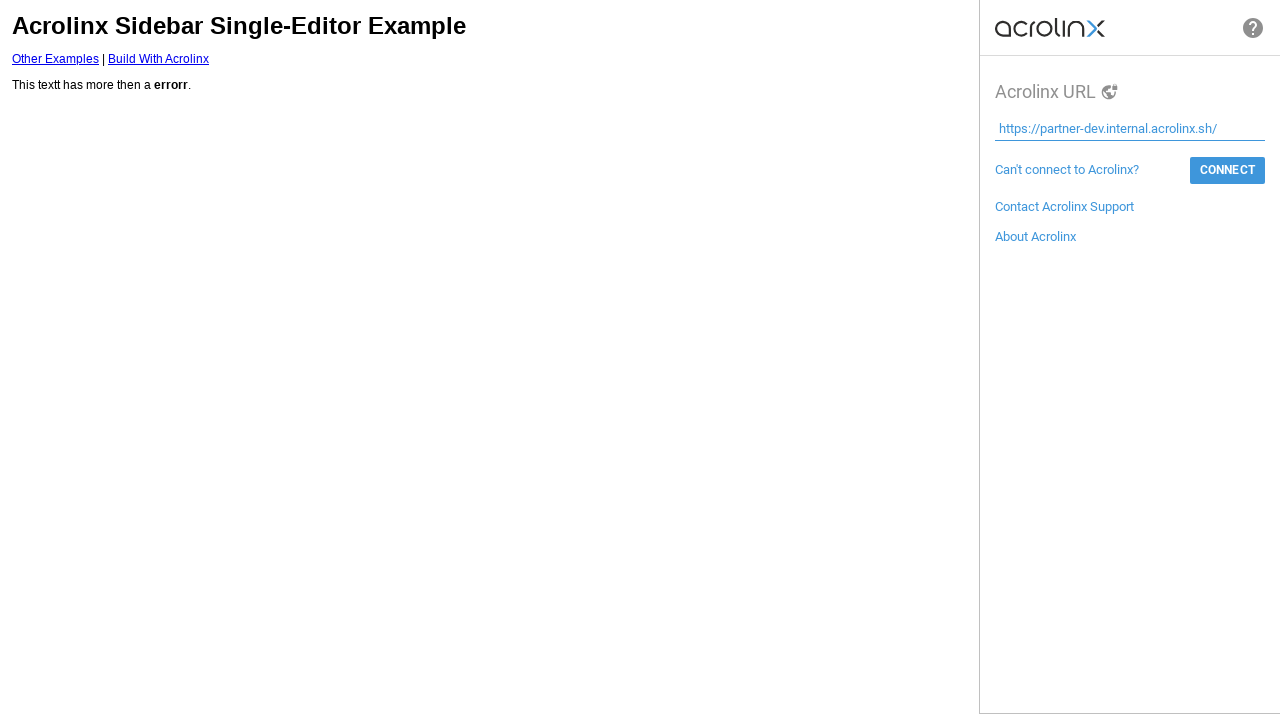

Located 'About Acrolinx' link in sidebar
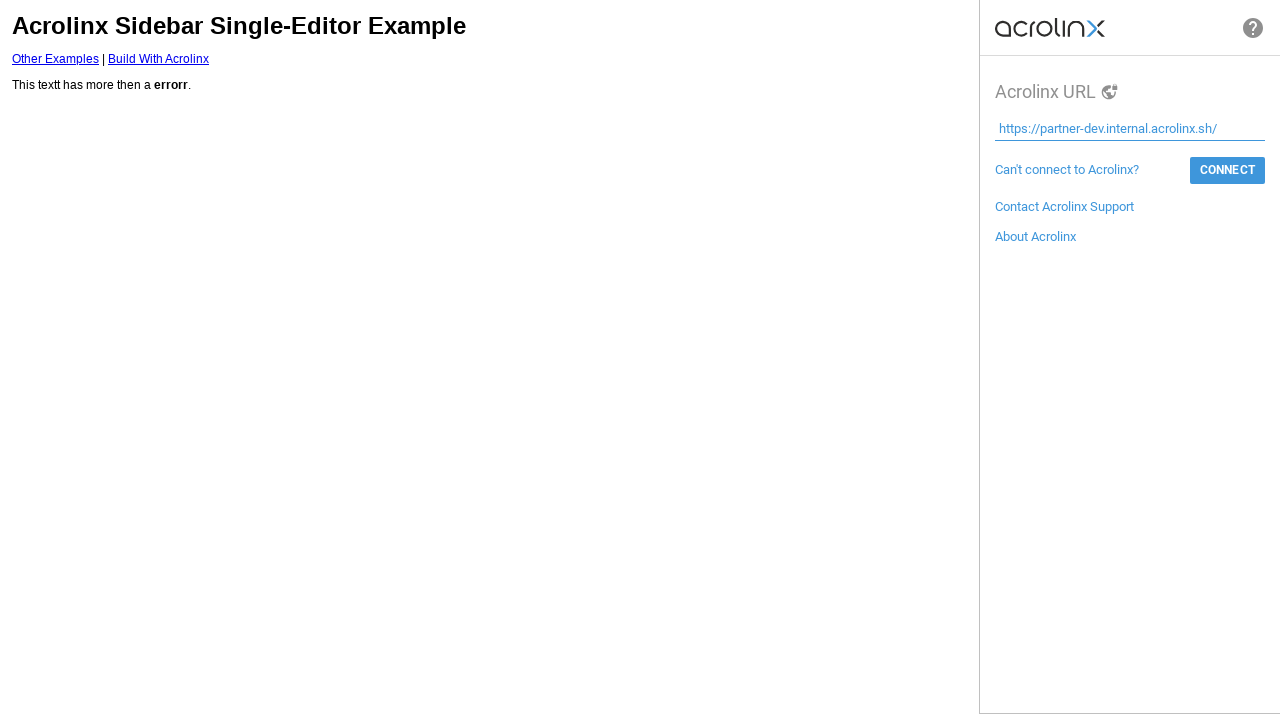

Clicked 'About Acrolinx' link
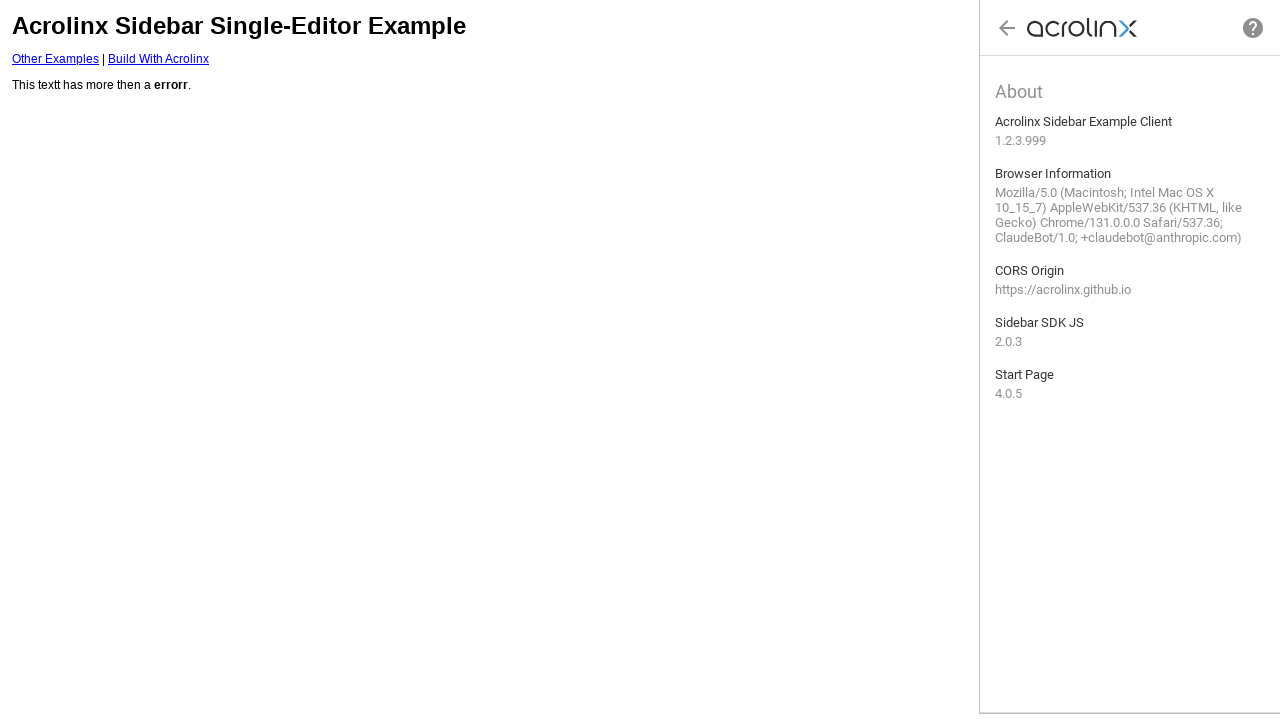

Located Sidebar SDK JS version element in about page
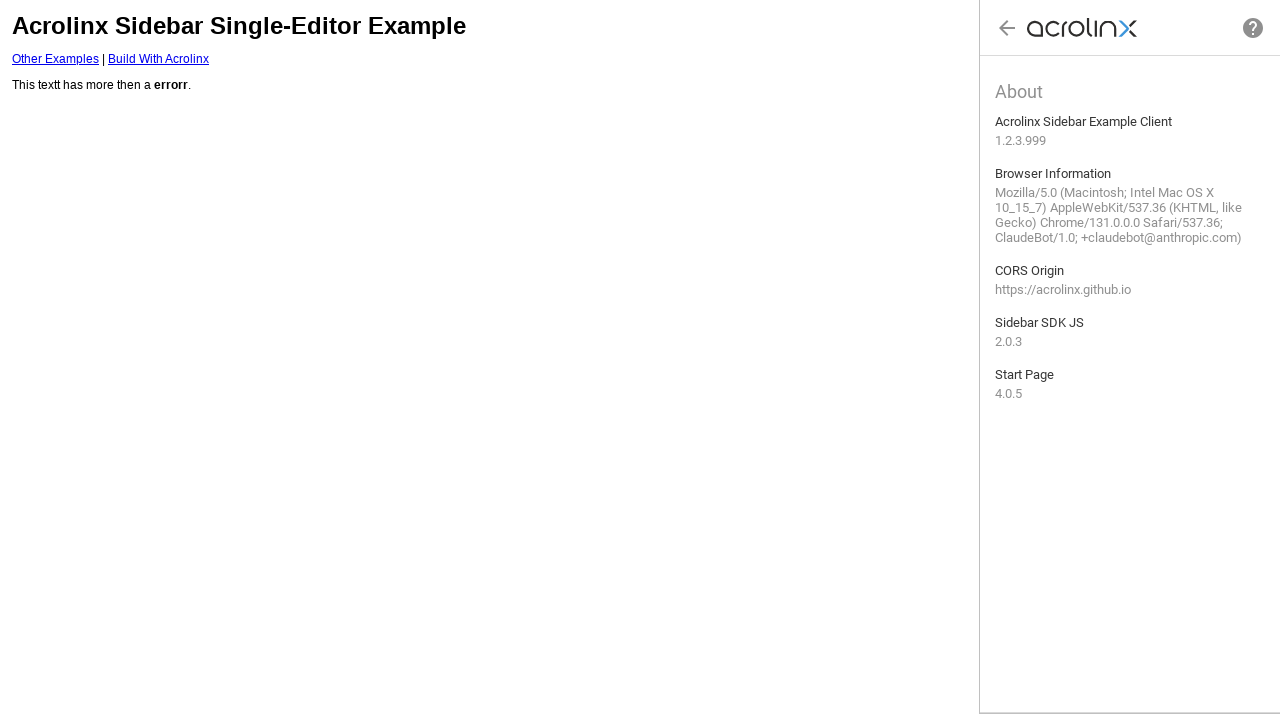

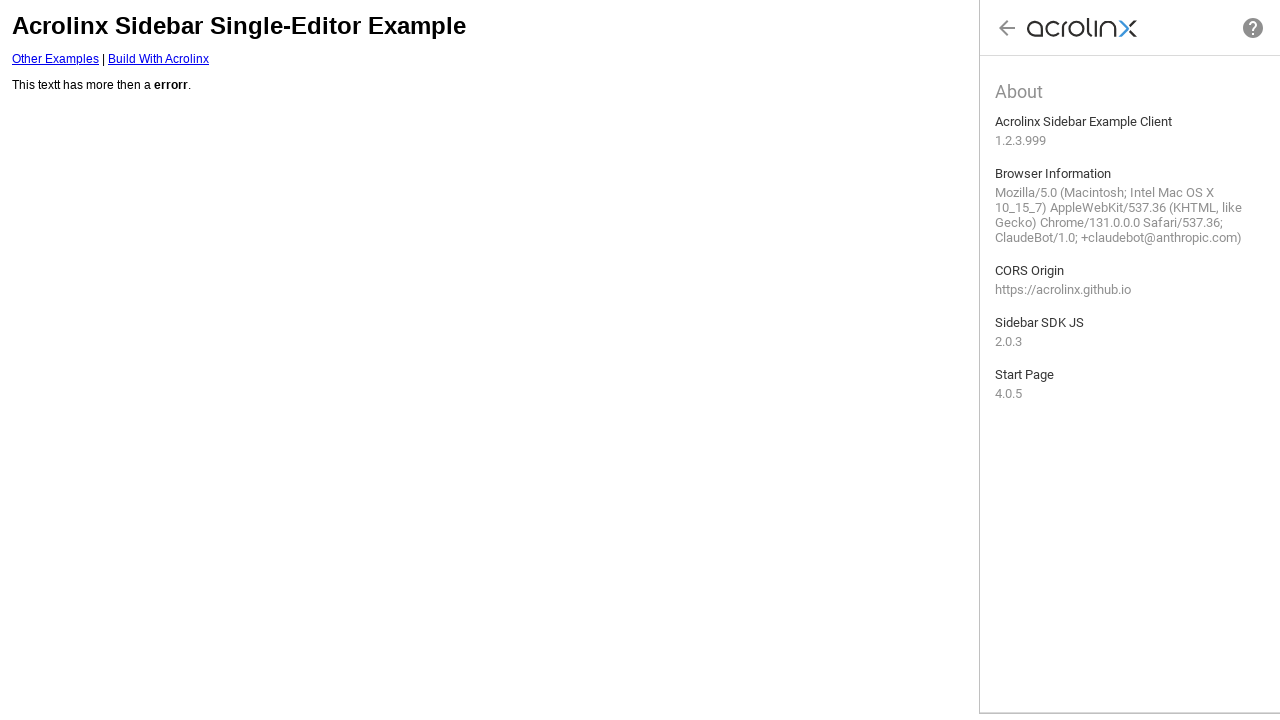